Tests JavaScript prompt dialog by entering text and accepting the prompt

Starting URL: https://the-internet.herokuapp.com/javascript_alerts

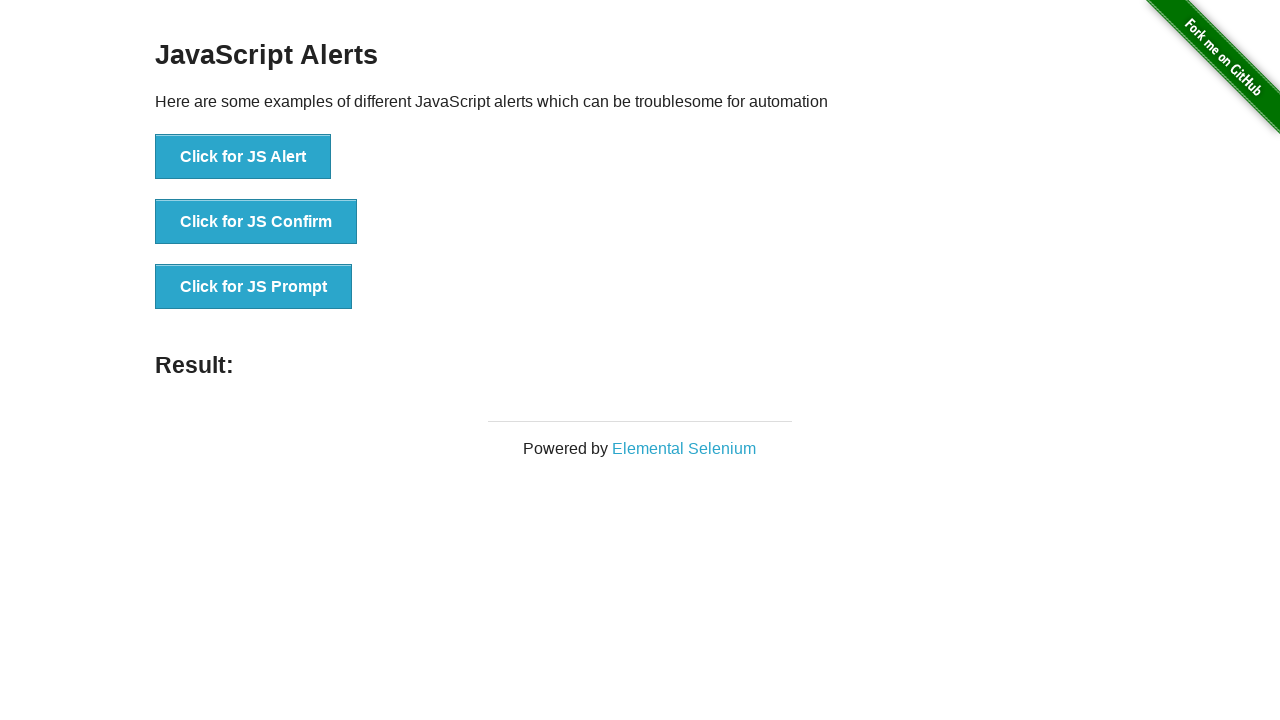

Clicked the 'Click for JS Prompt' button at (254, 287) on xpath=//button[text()='Click for JS Prompt']
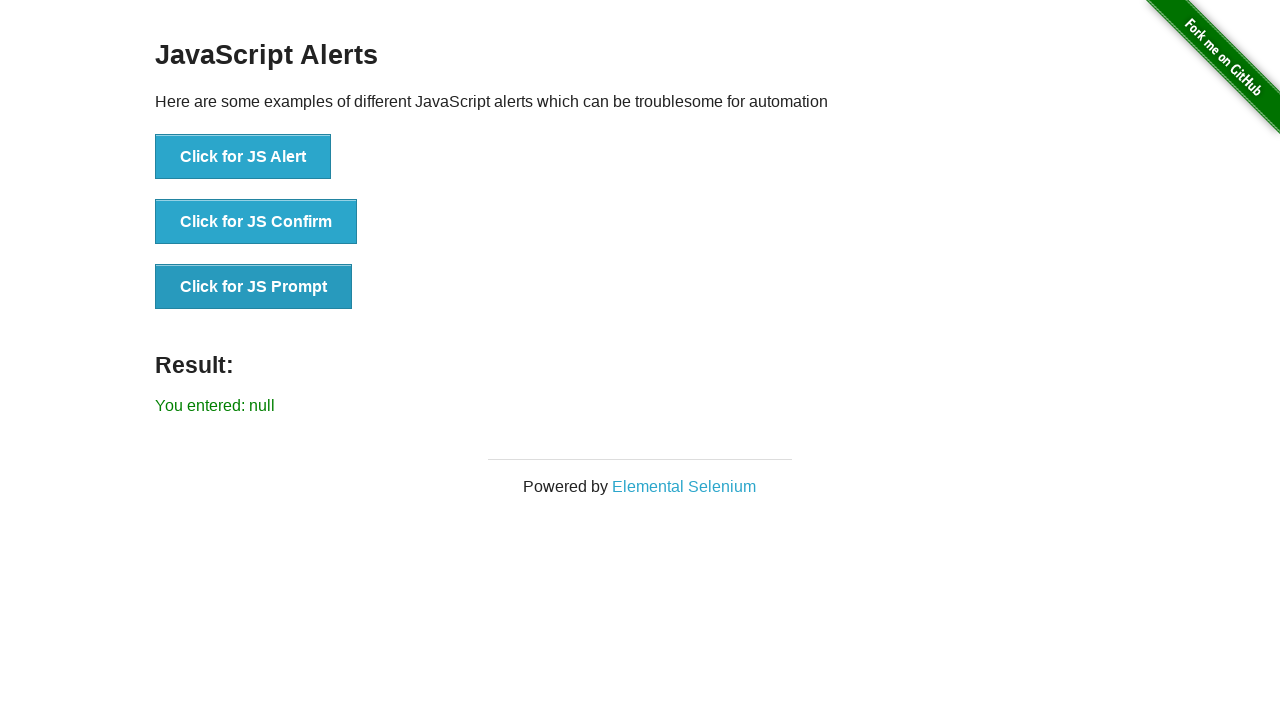

Handled prompt dialog by entering 'Temirlan' and accepting
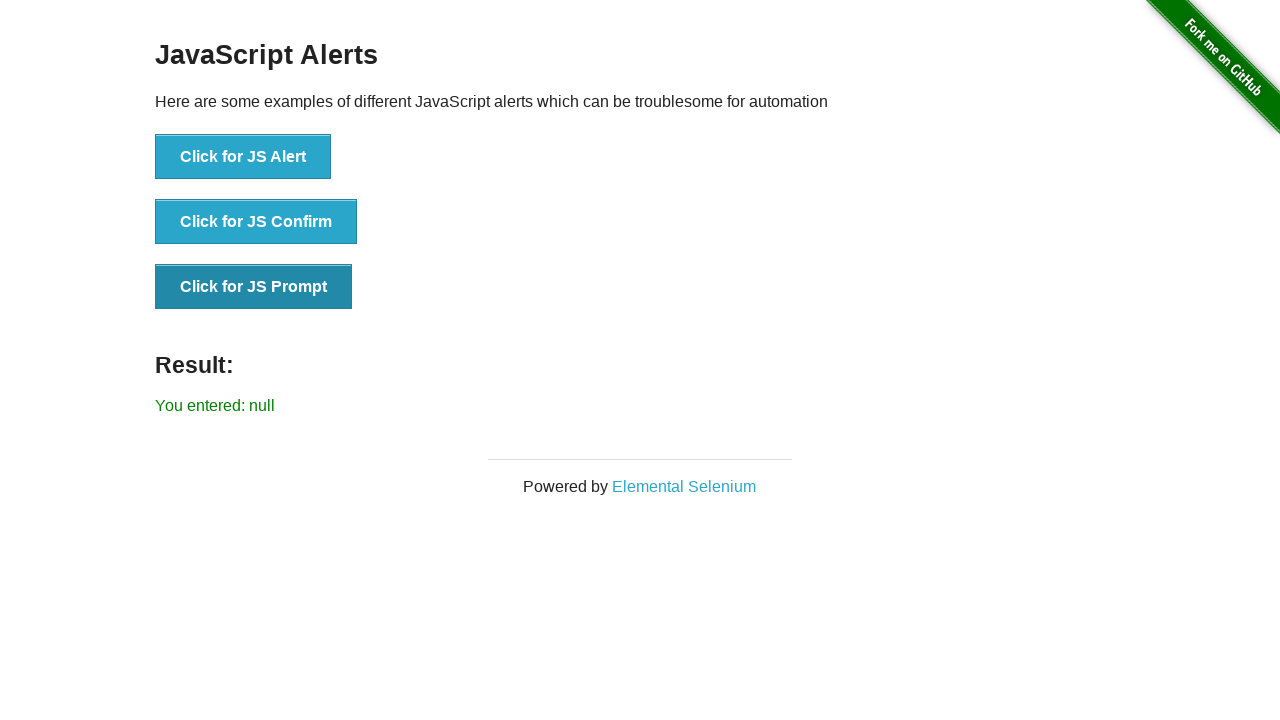

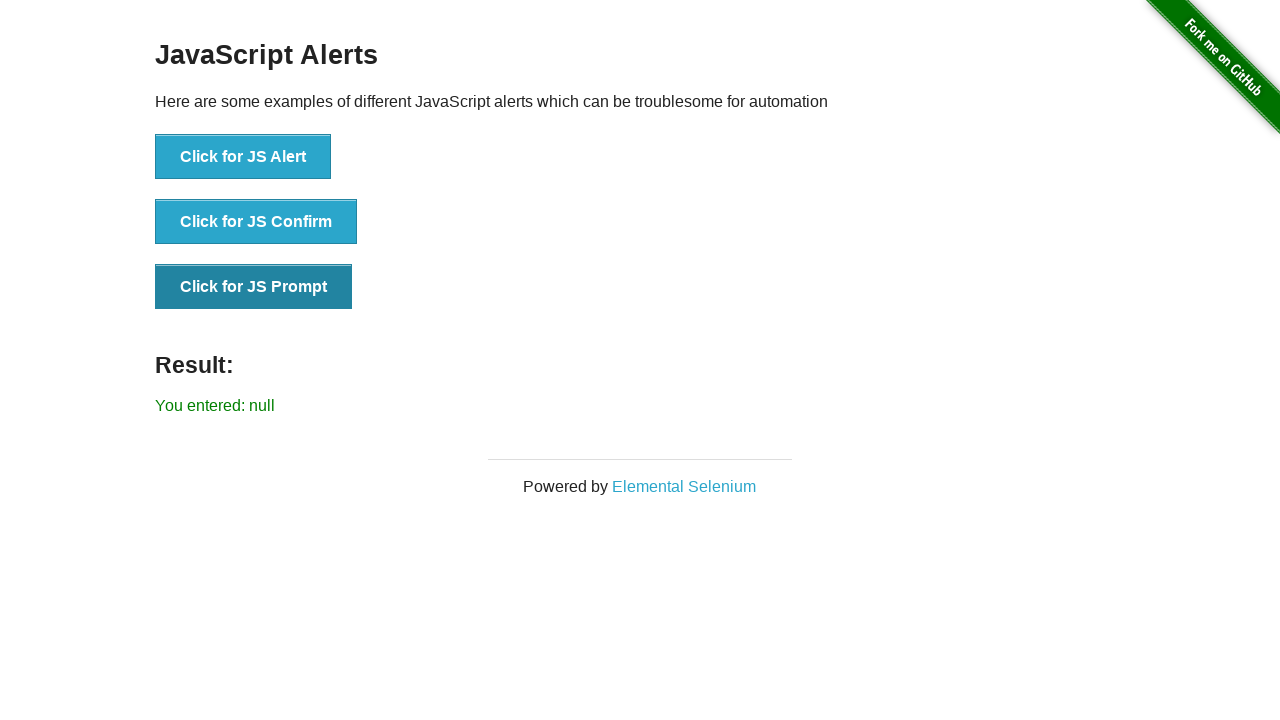